Tests JavaScript prompt alert functionality by triggering a prompt, entering text, and accepting it

Starting URL: https://the-internet.herokuapp.com/javascript_alerts

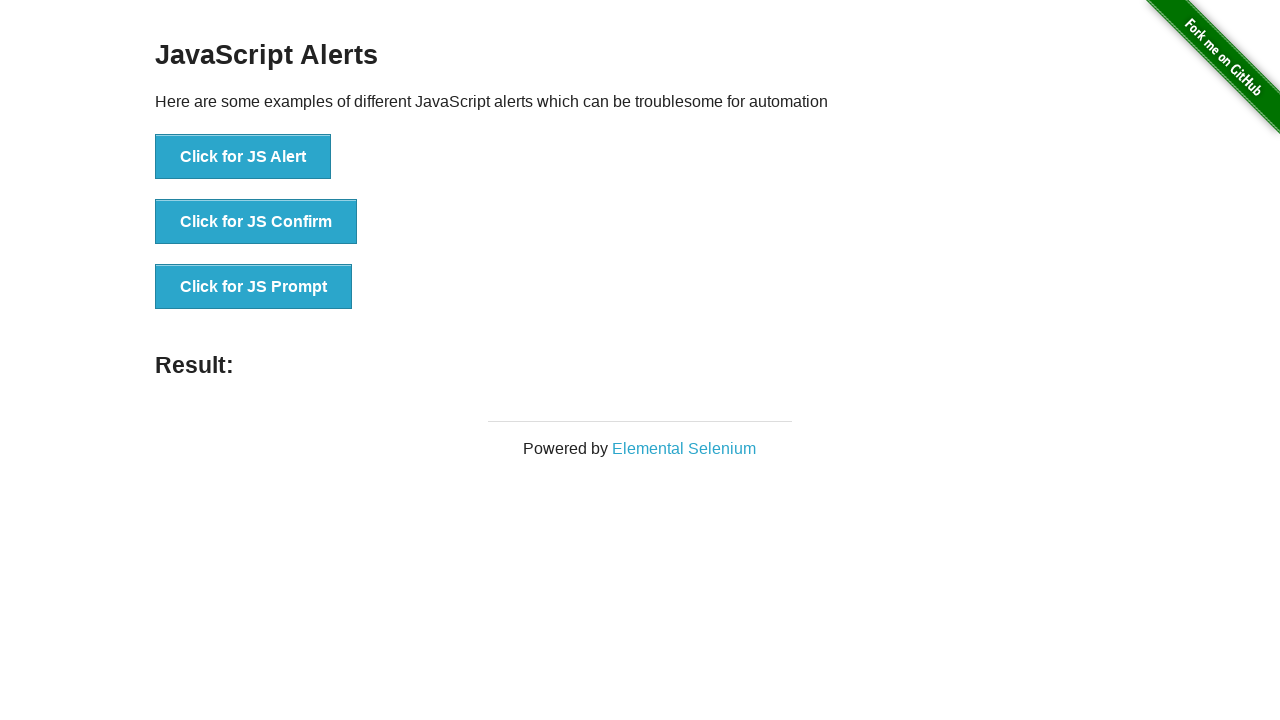

Clicked the JS Prompt button at (254, 287) on xpath=//*[@id='content']/div/ul/li[3]/button
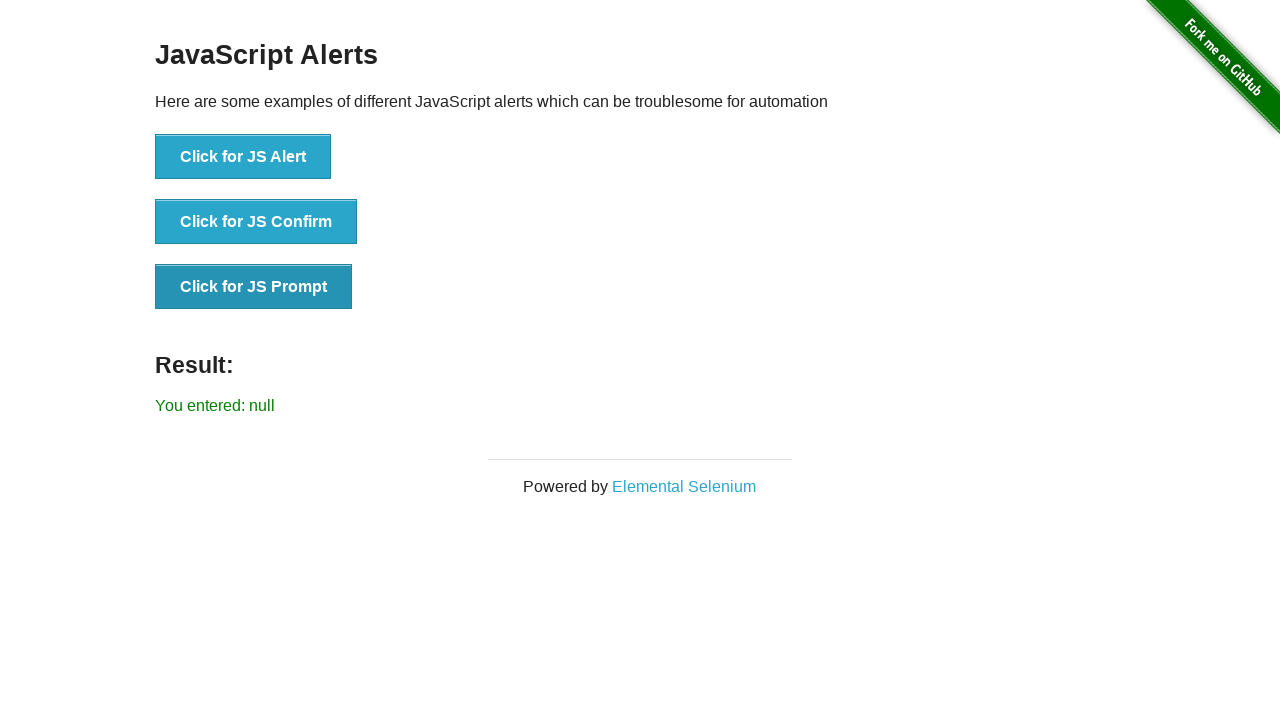

Set up dialog handler to accept prompt with text 'asha'
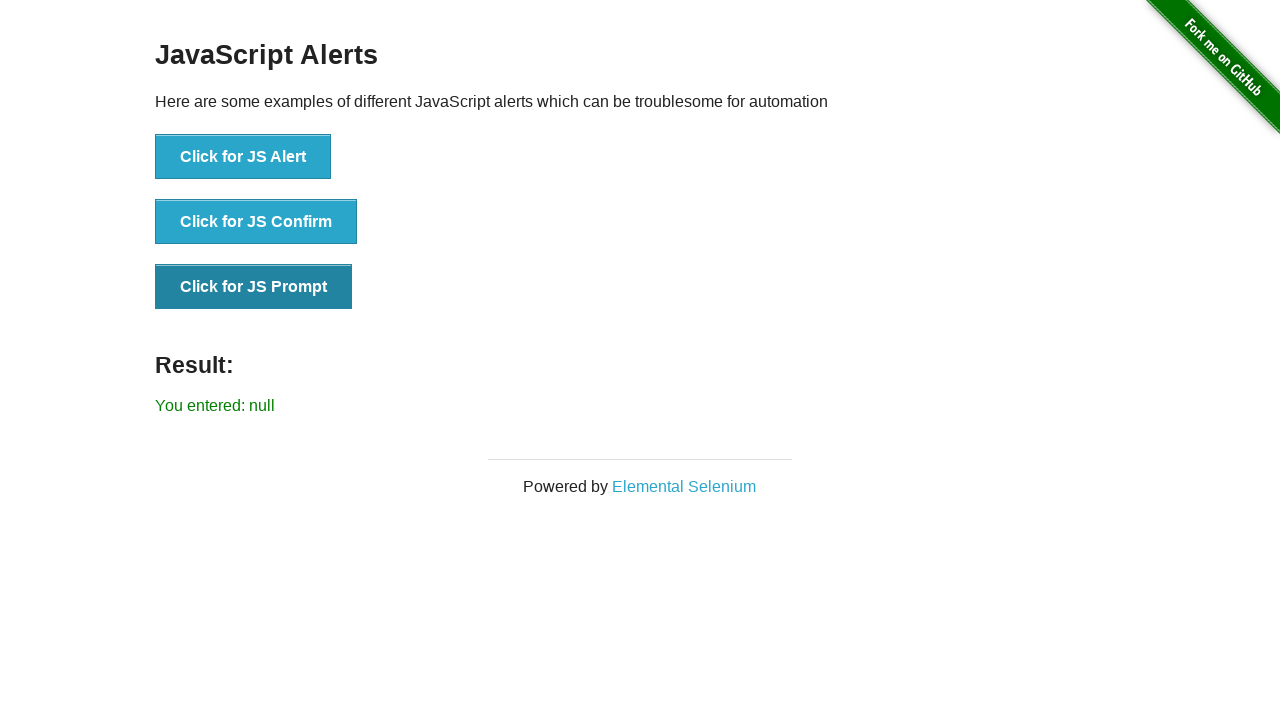

Waited 500ms for prompt action to complete
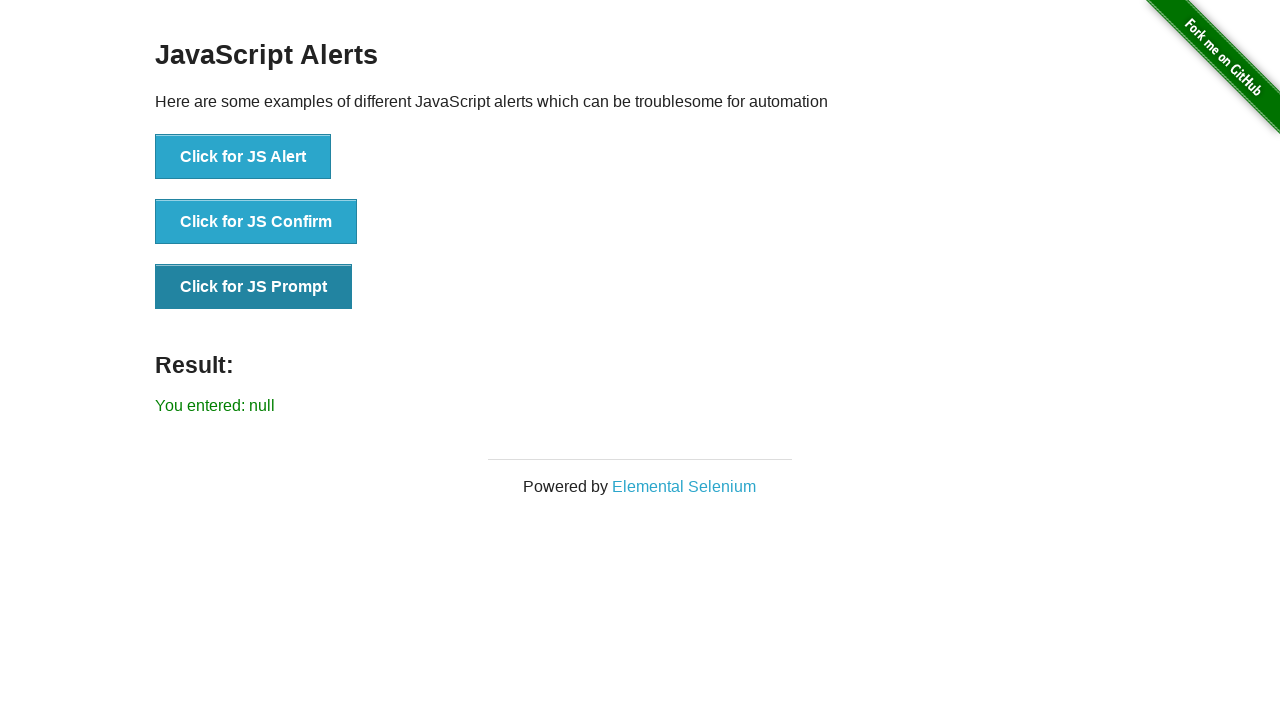

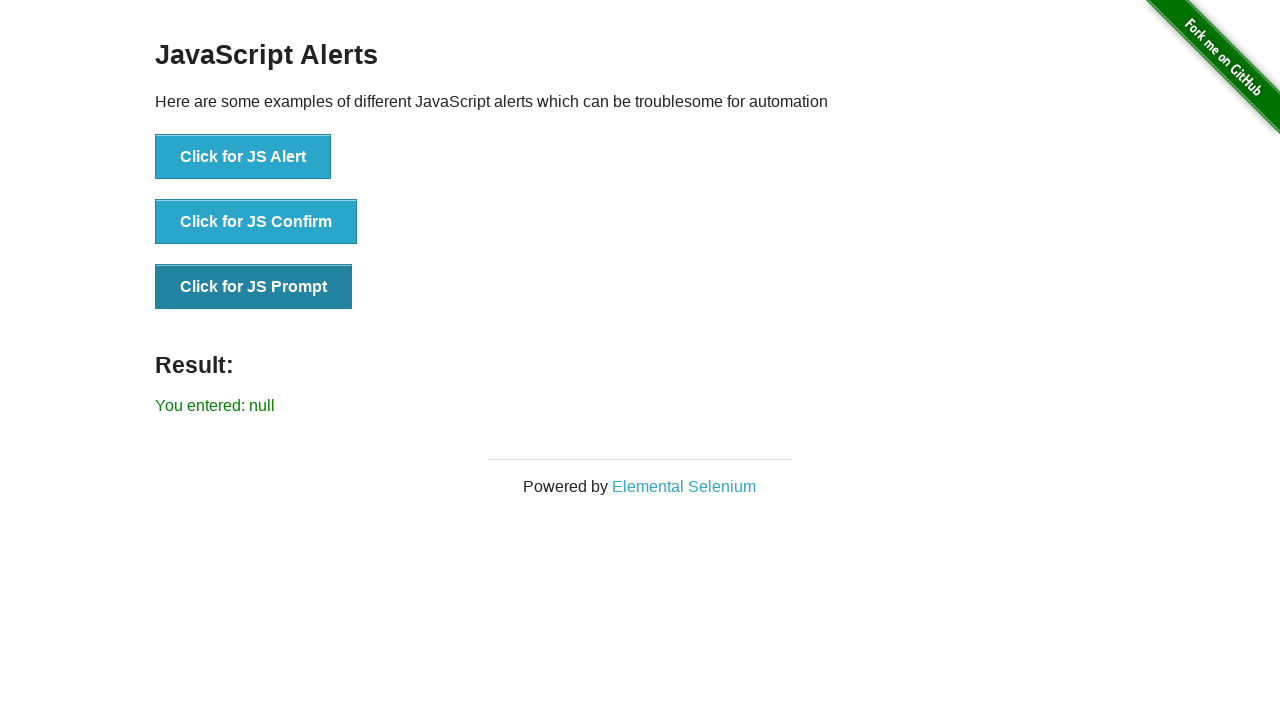